Navigates to the WebdriverIO homepage and verifies the page title matches the expected value

Starting URL: http://webdriver.io

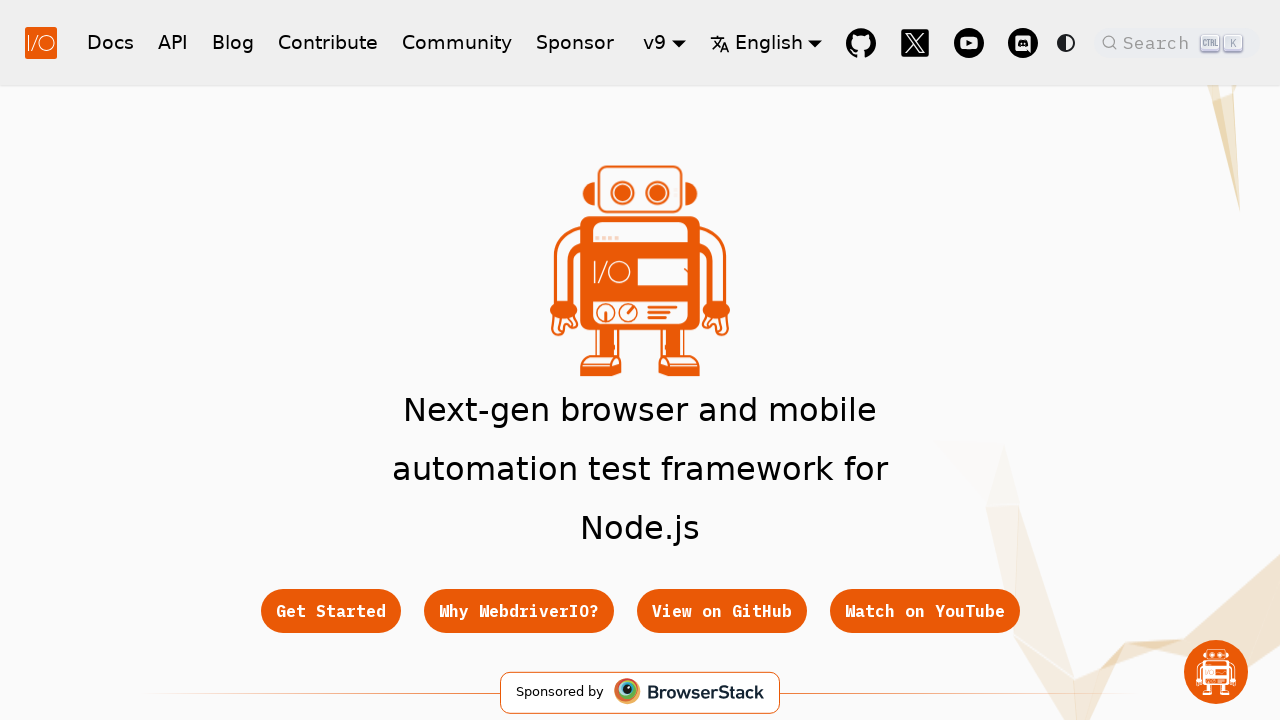

Waited for page to reach domcontentloaded state
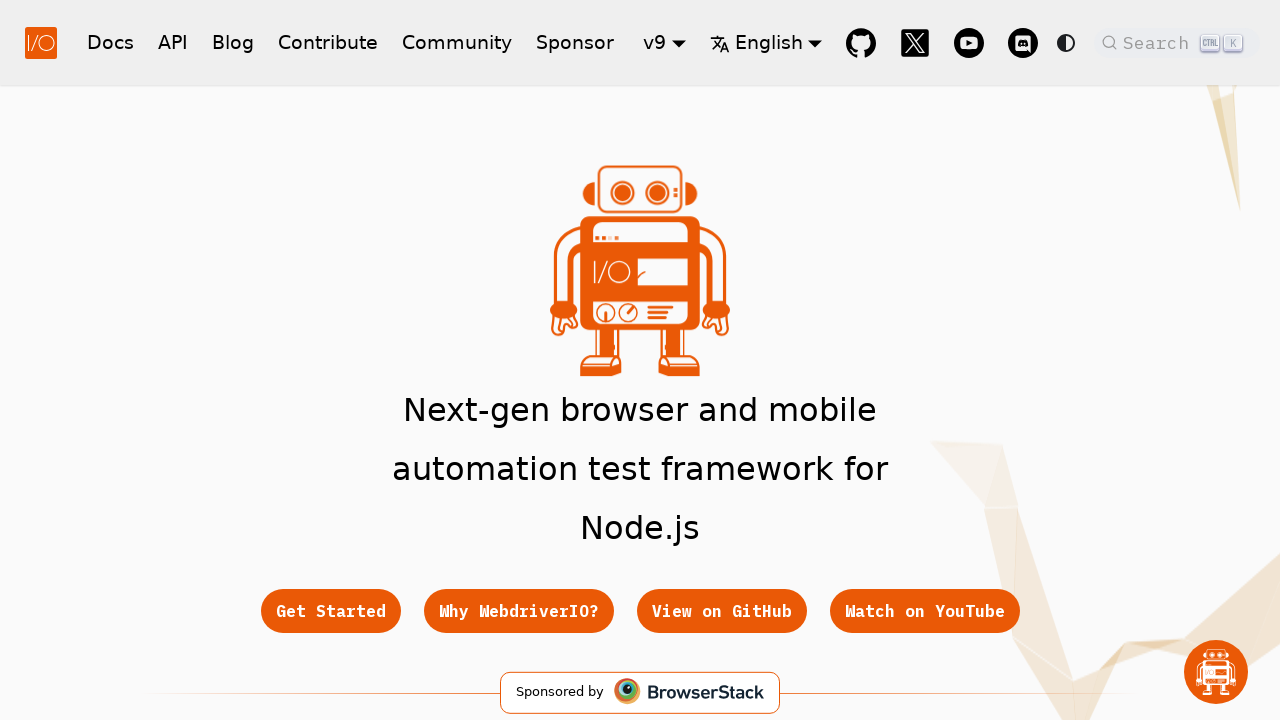

Retrieved page title: 'WebdriverIO · Next-gen browser and mobile automation test framework for Node.js | WebdriverIO'
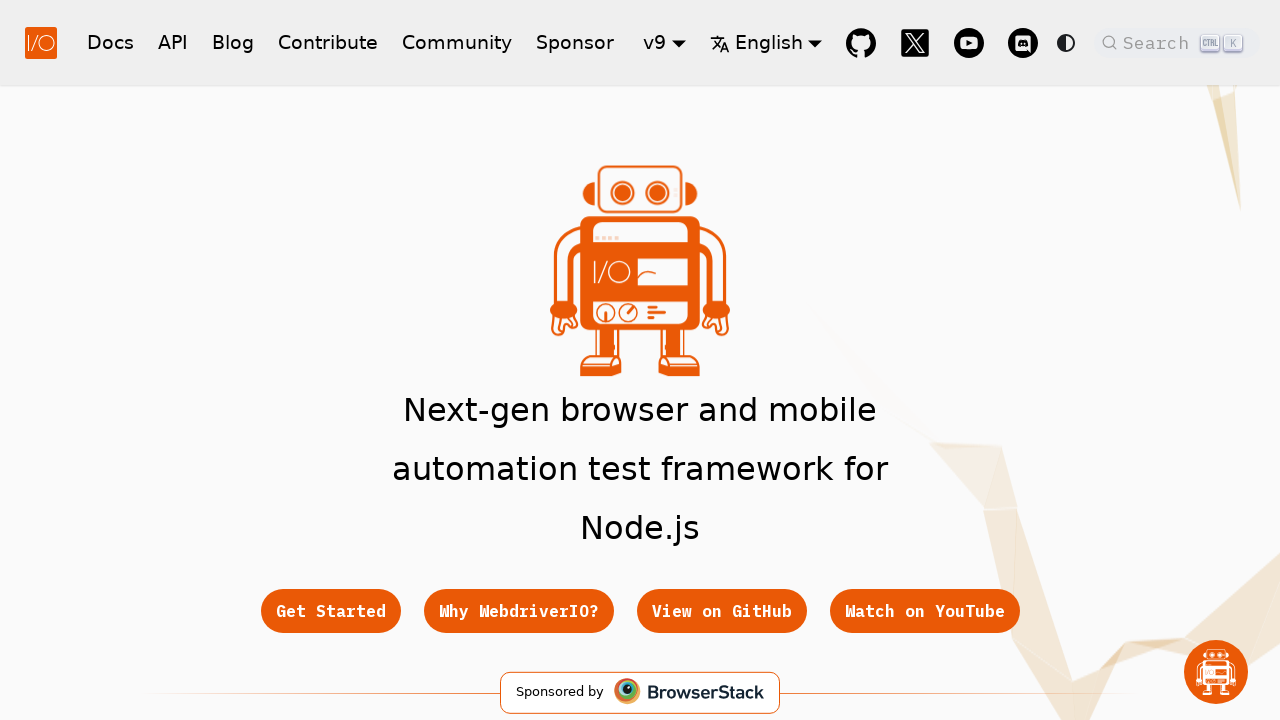

Verified page title contains 'WebdriverIO'
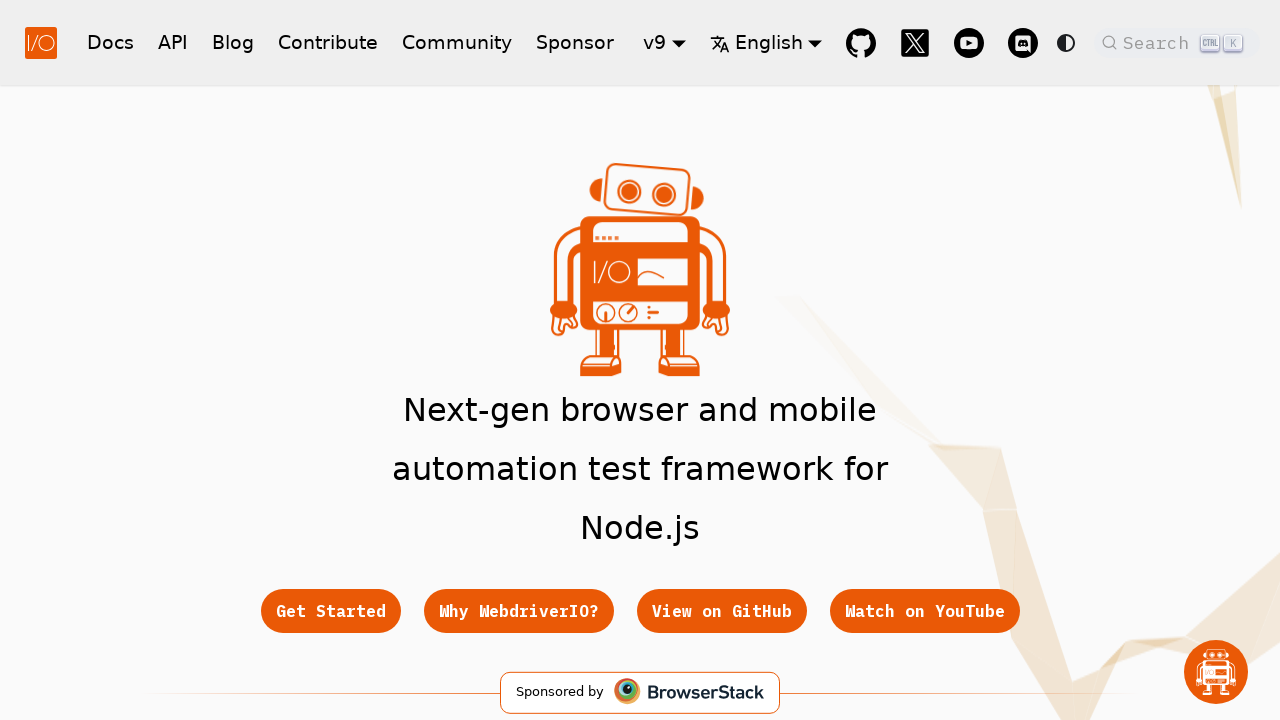

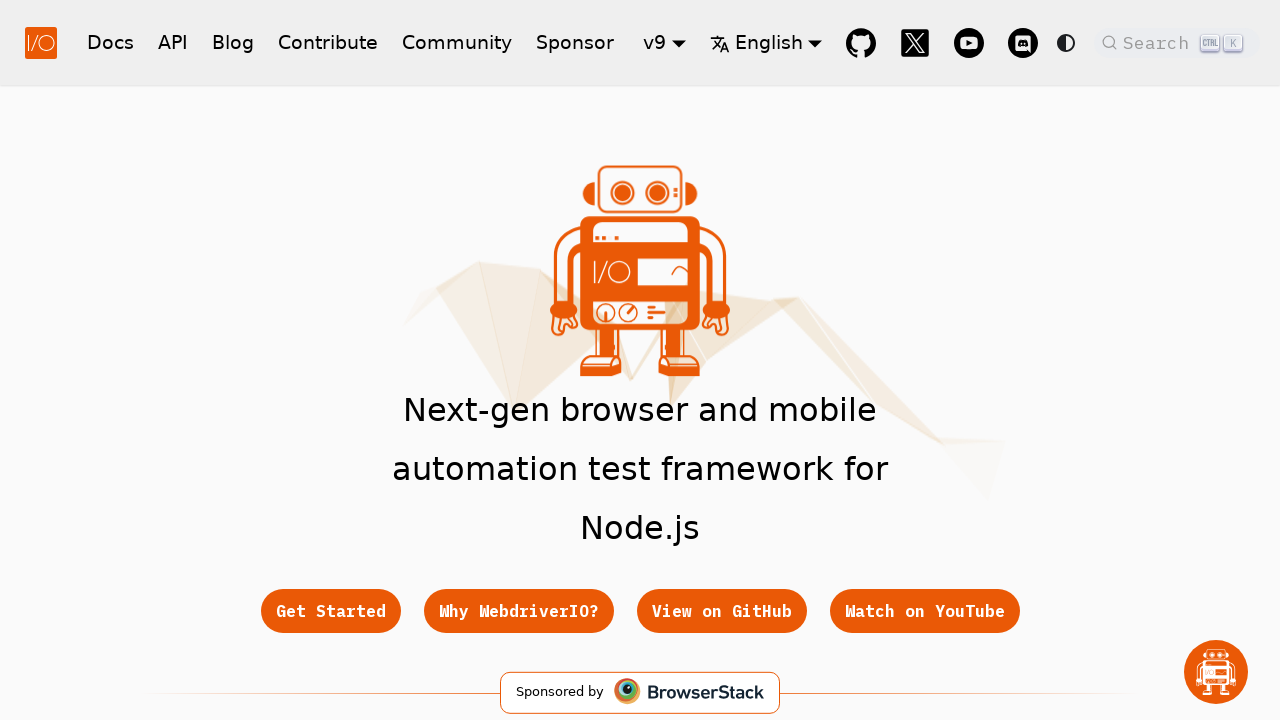